Submits a student ID (matricula) to a form and retrieves a generated code value from the resulting page

Starting URL: http://www.pino.mx/ti/codigo01.php

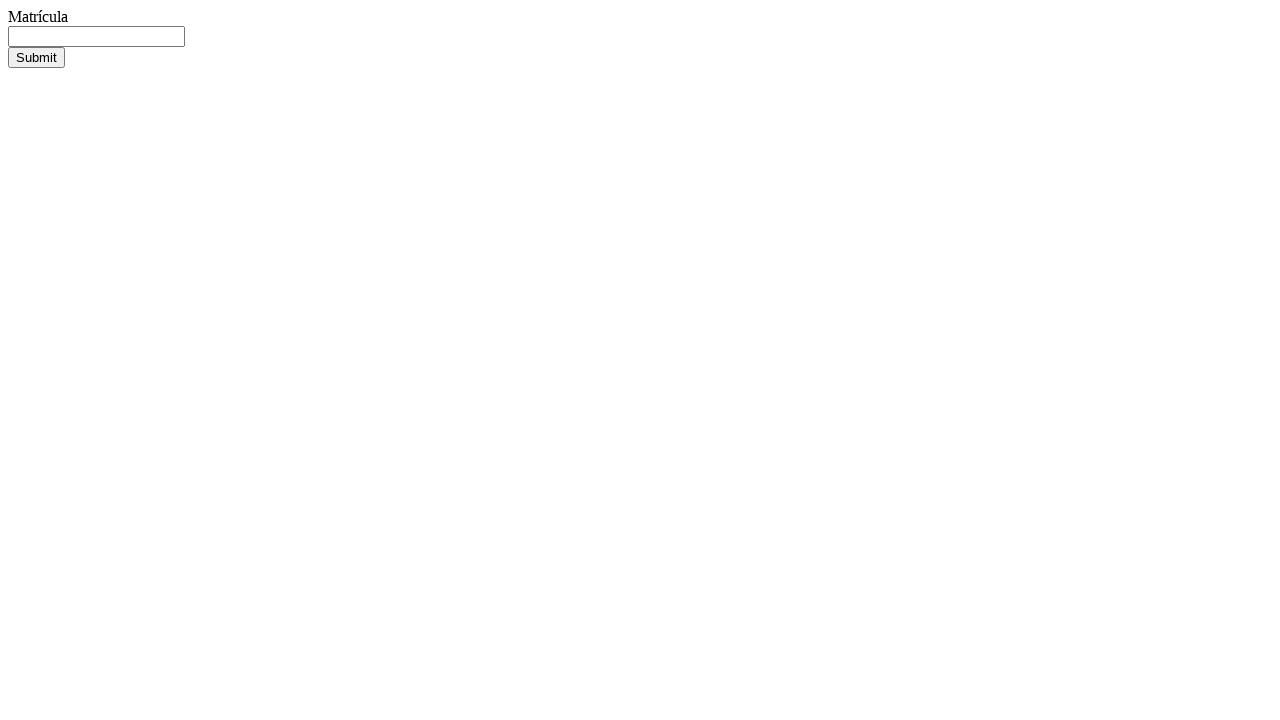

Filled matricula field with student ID 'S22017025' on #matricula
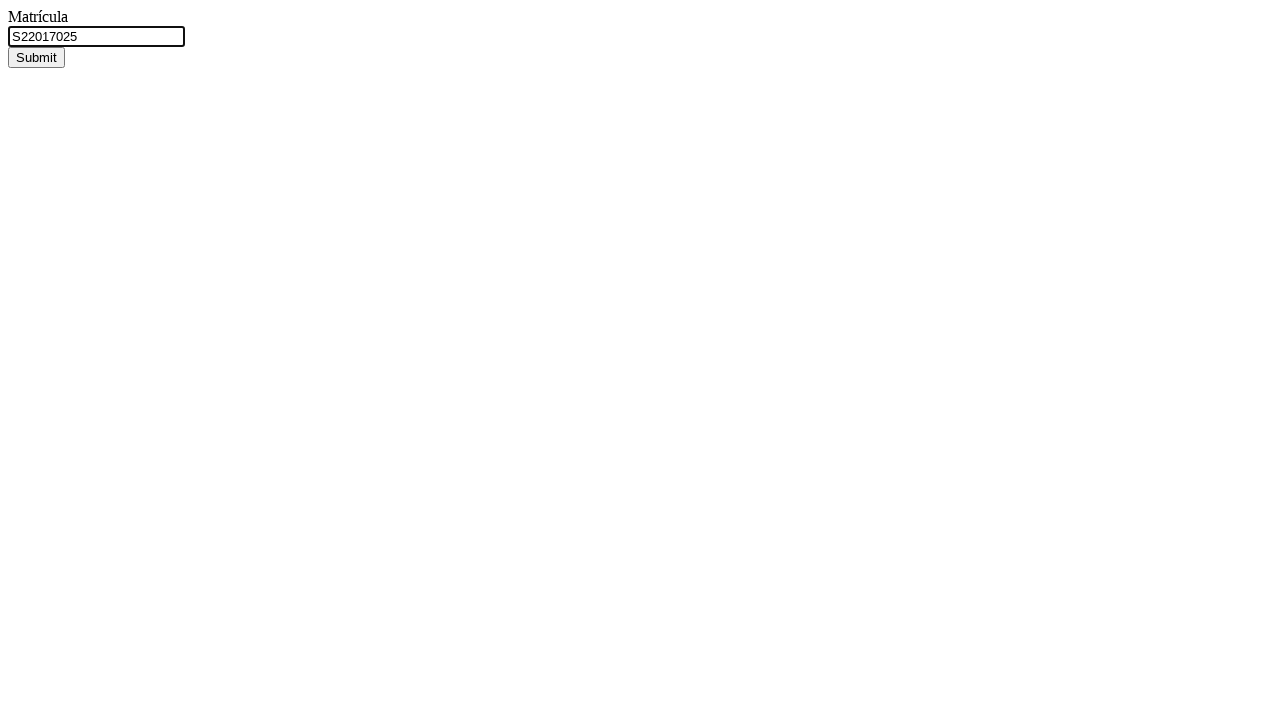

Submitted form by pressing Enter on matricula field on #matricula
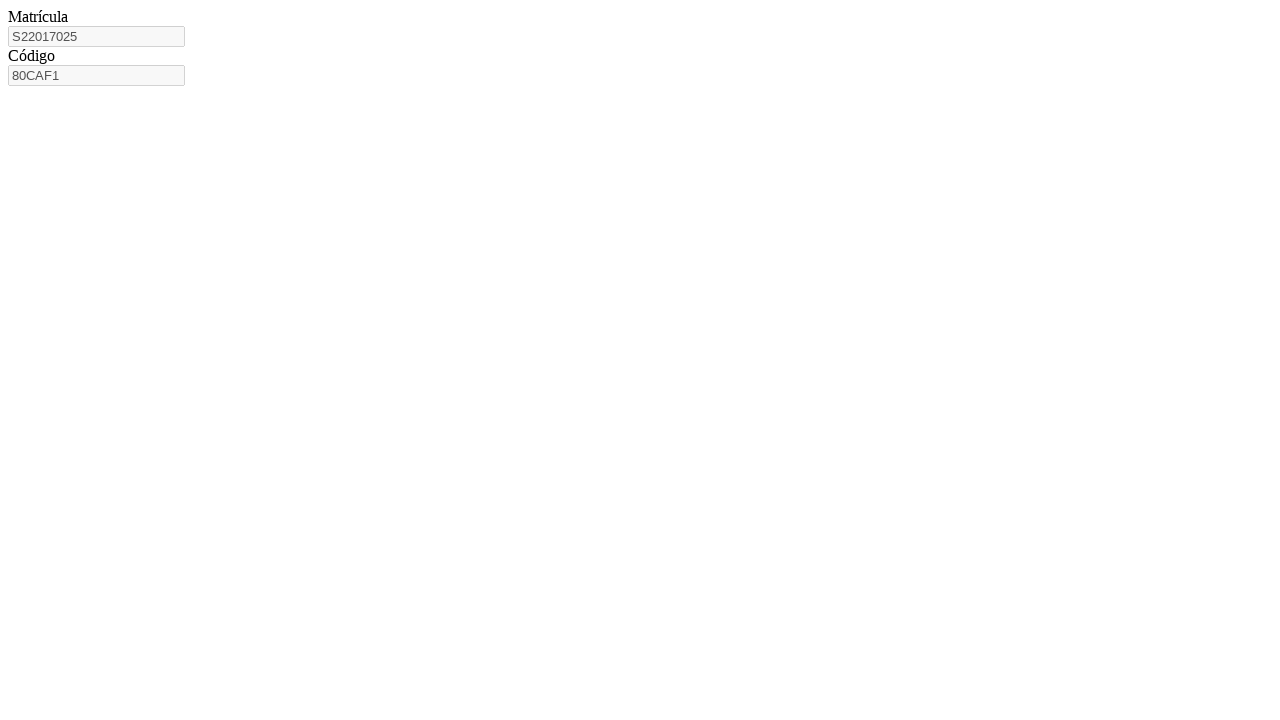

Waited for codigo field to appear on resulting page
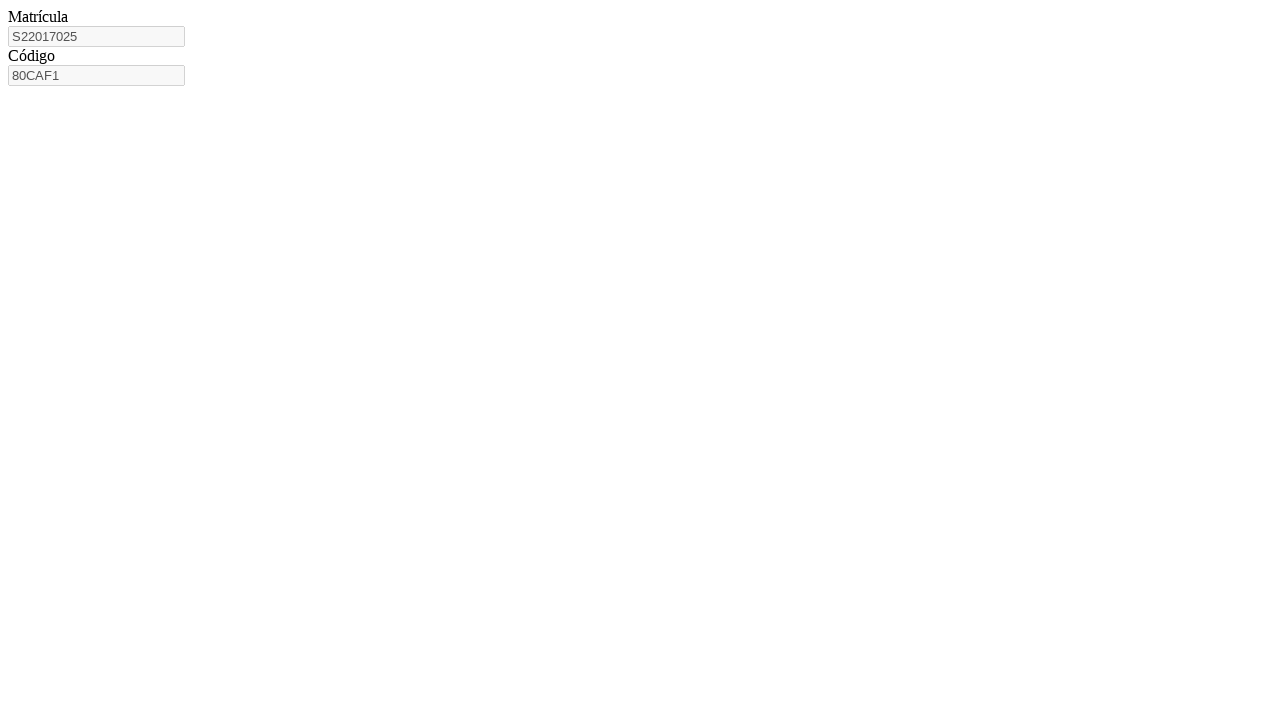

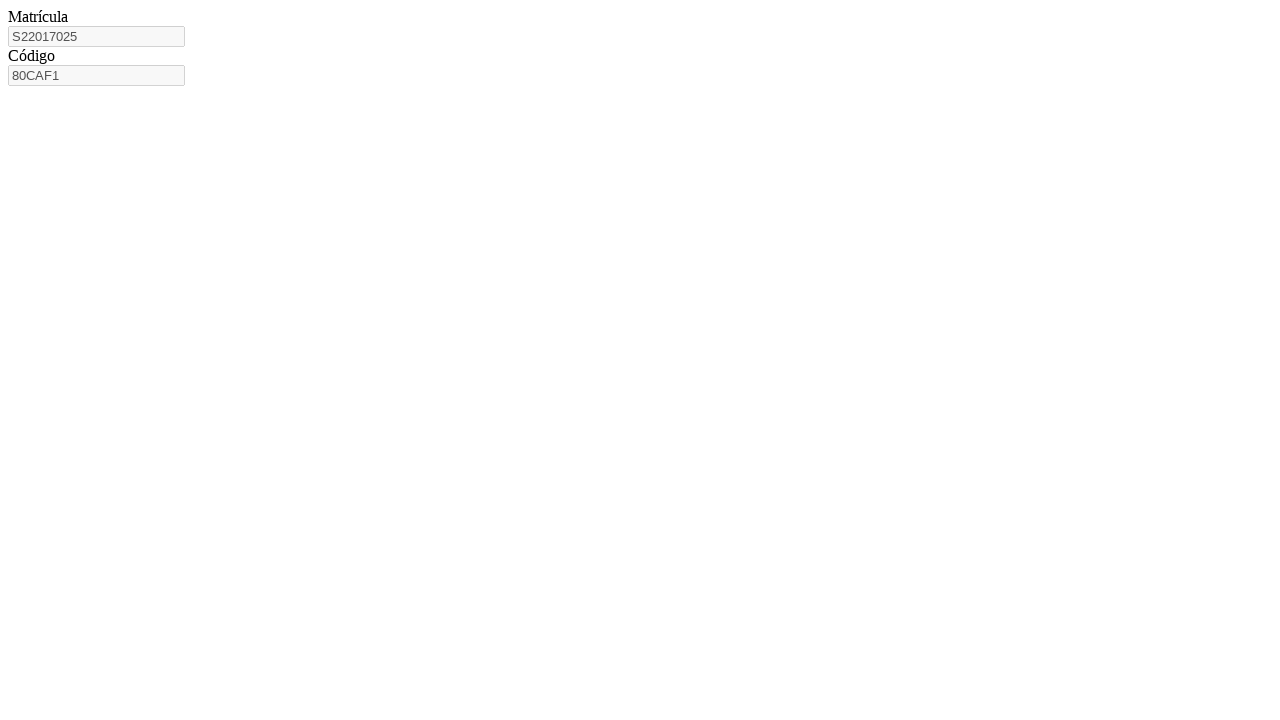